Tests email validation when @ symbol is missing from email address, expecting an error message

Starting URL: https://www.sharelane.com/cgi-bin/register.py

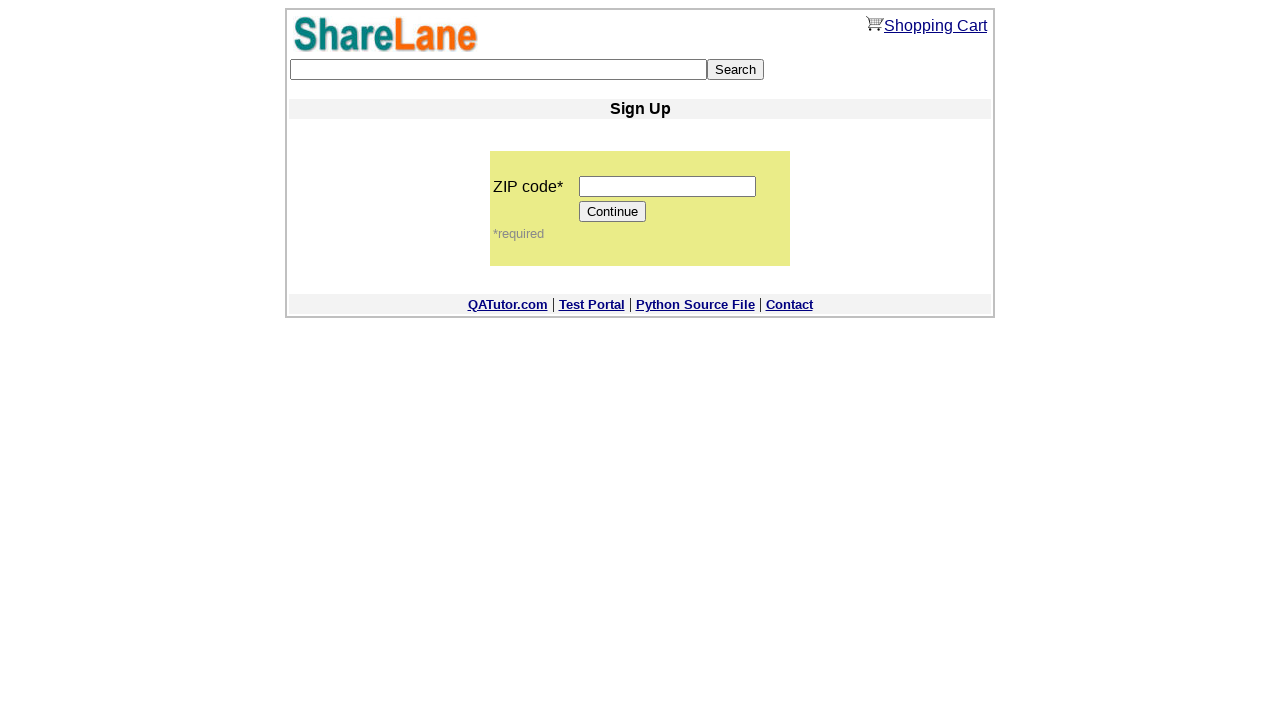

Filled zip code field with '12345' on input[name='zip_code']
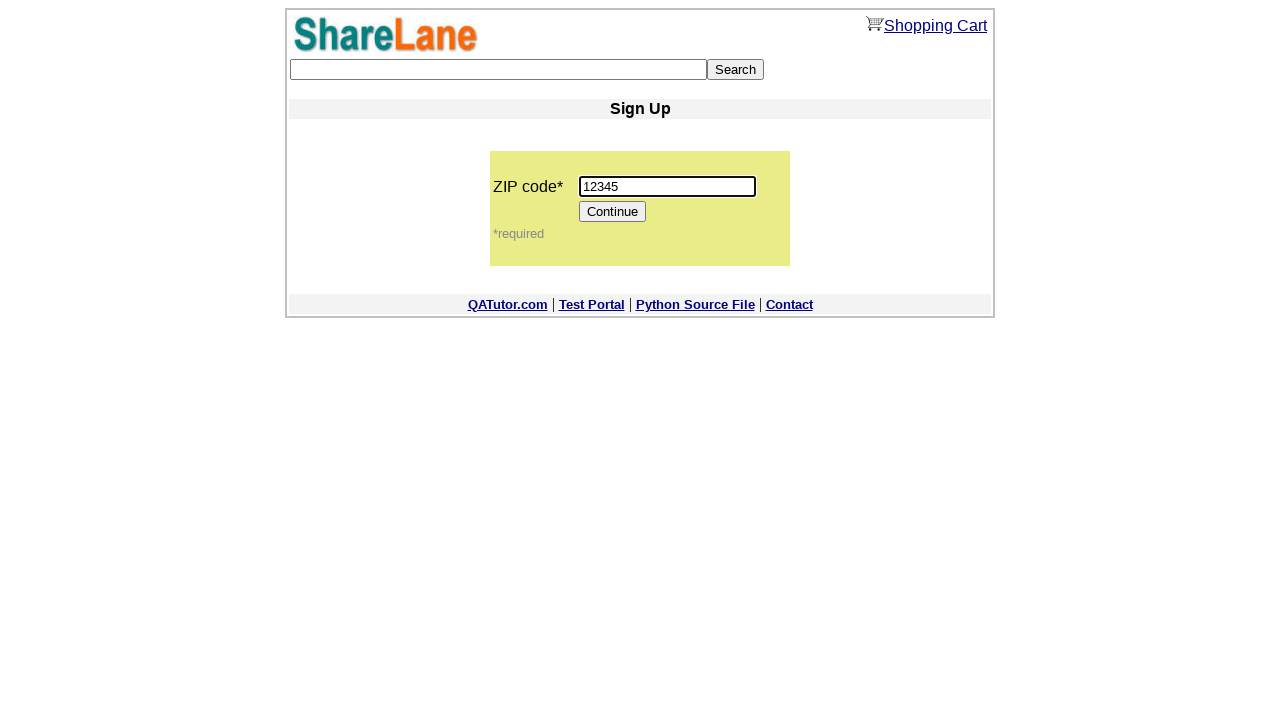

Clicked Continue button to proceed to registration form at (613, 212) on input[value='Continue']
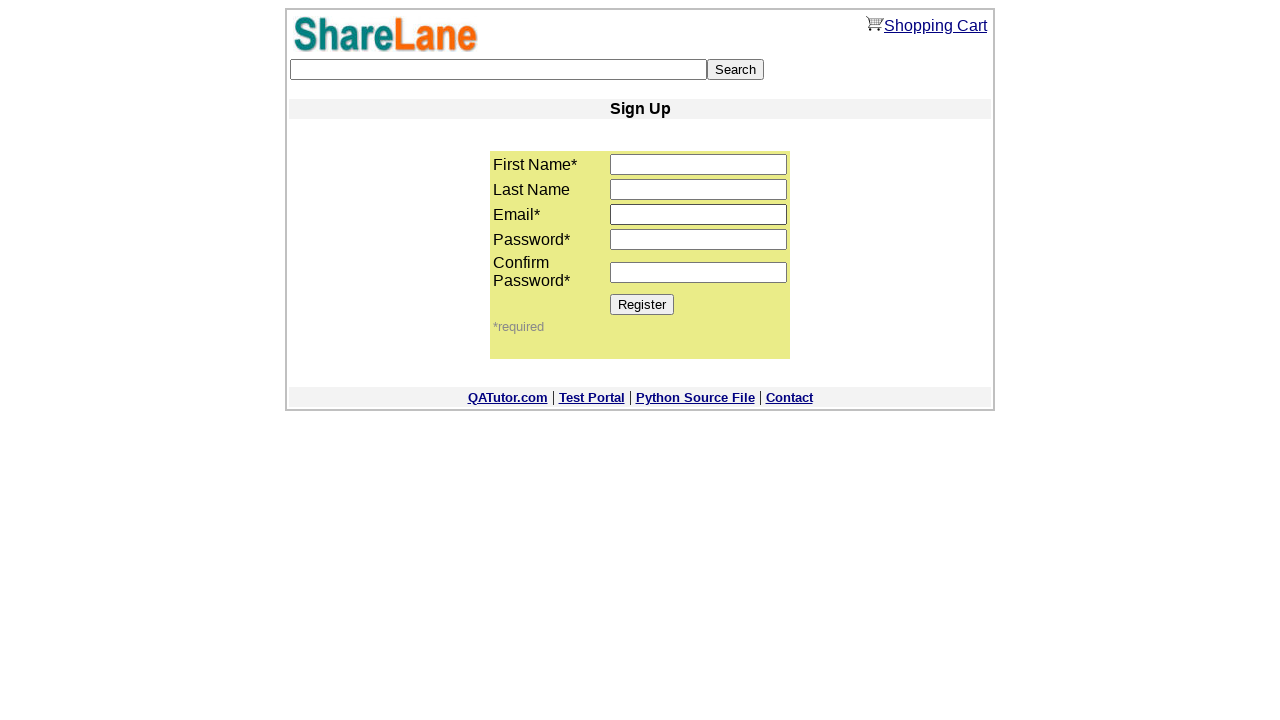

Filled first name field with 'Misha' on input[name='first_name']
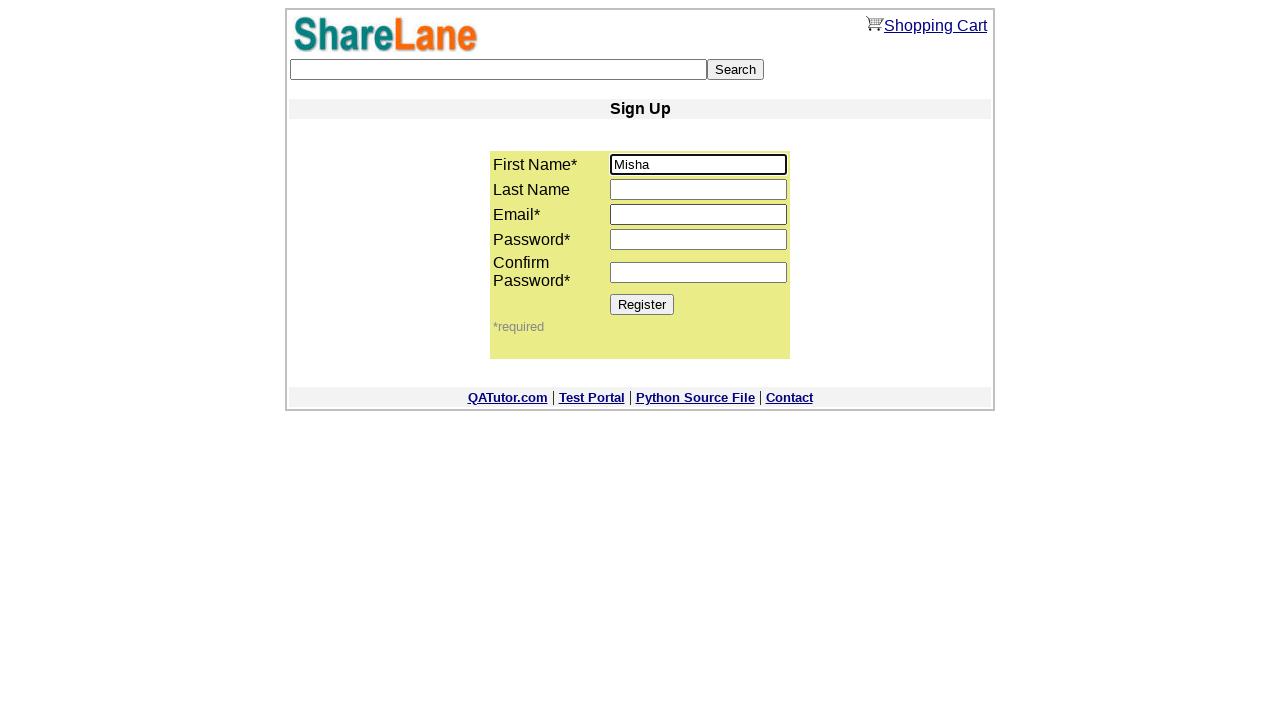

Filled last name field with 'Васильев' on input[name='last_name']
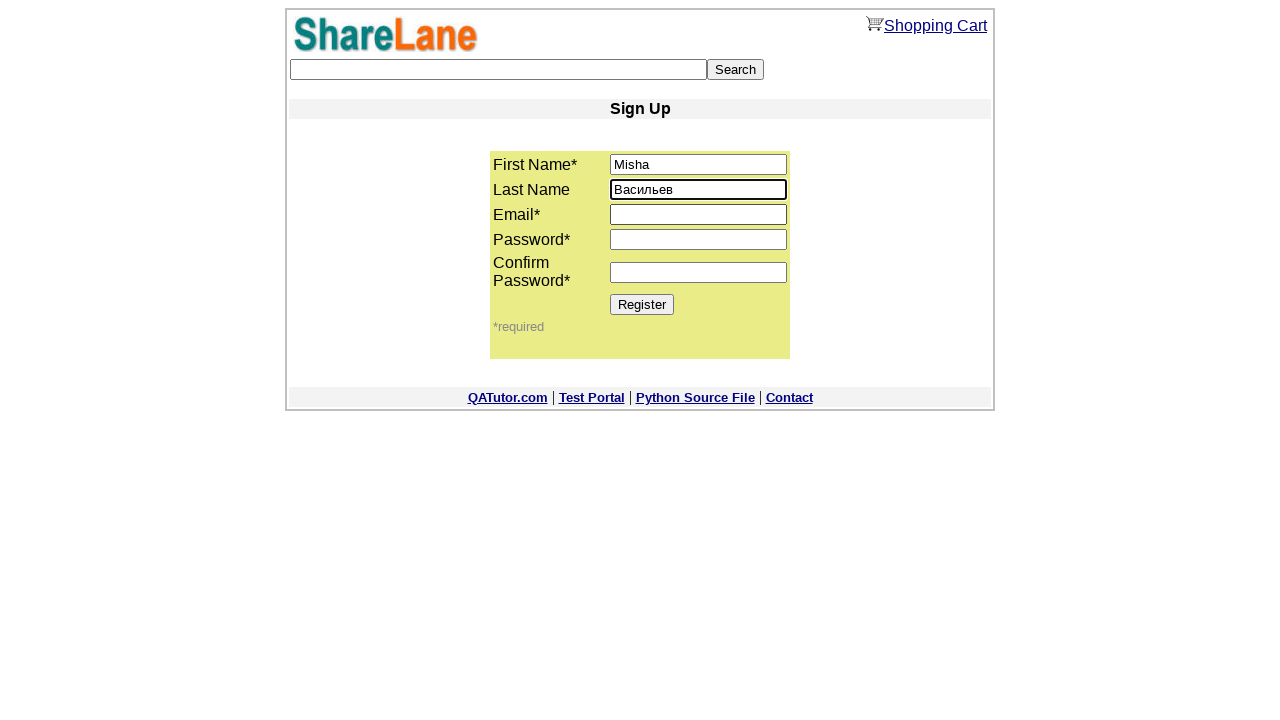

Filled email field with 'testuser456mail.com' (missing @ symbol) on input[name='email']
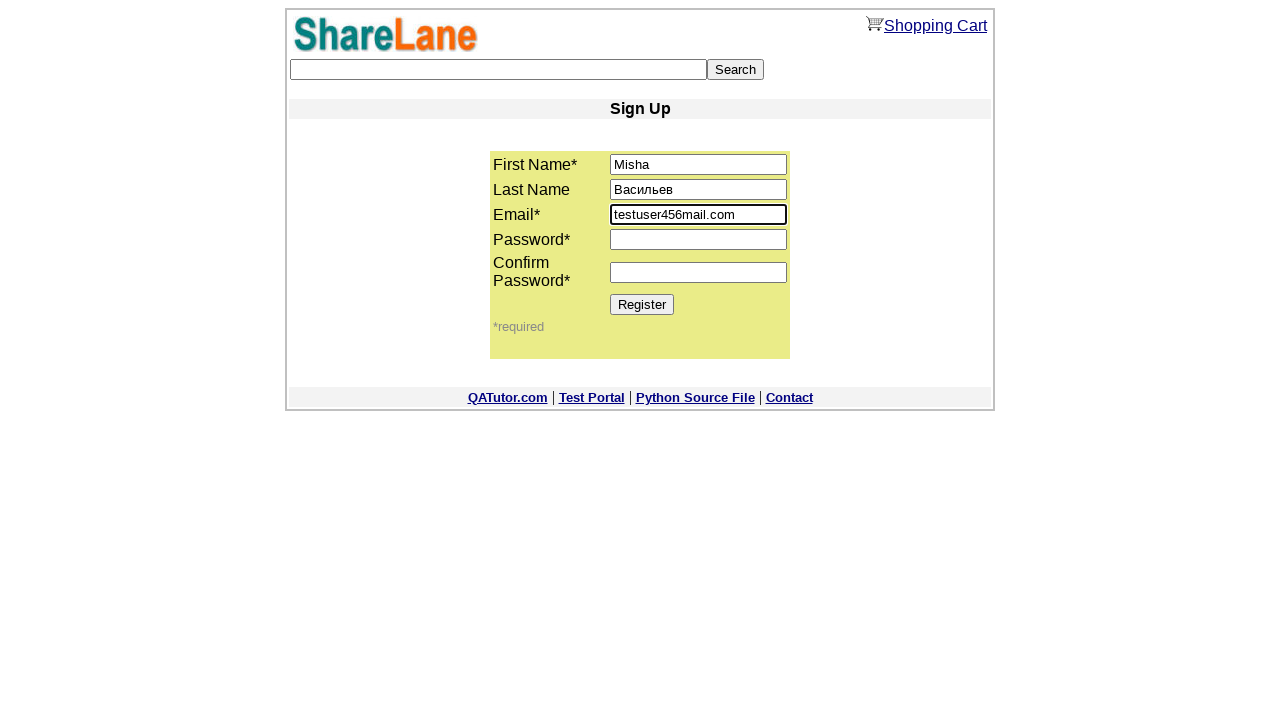

Filled password field with '12345' on input[name='password1']
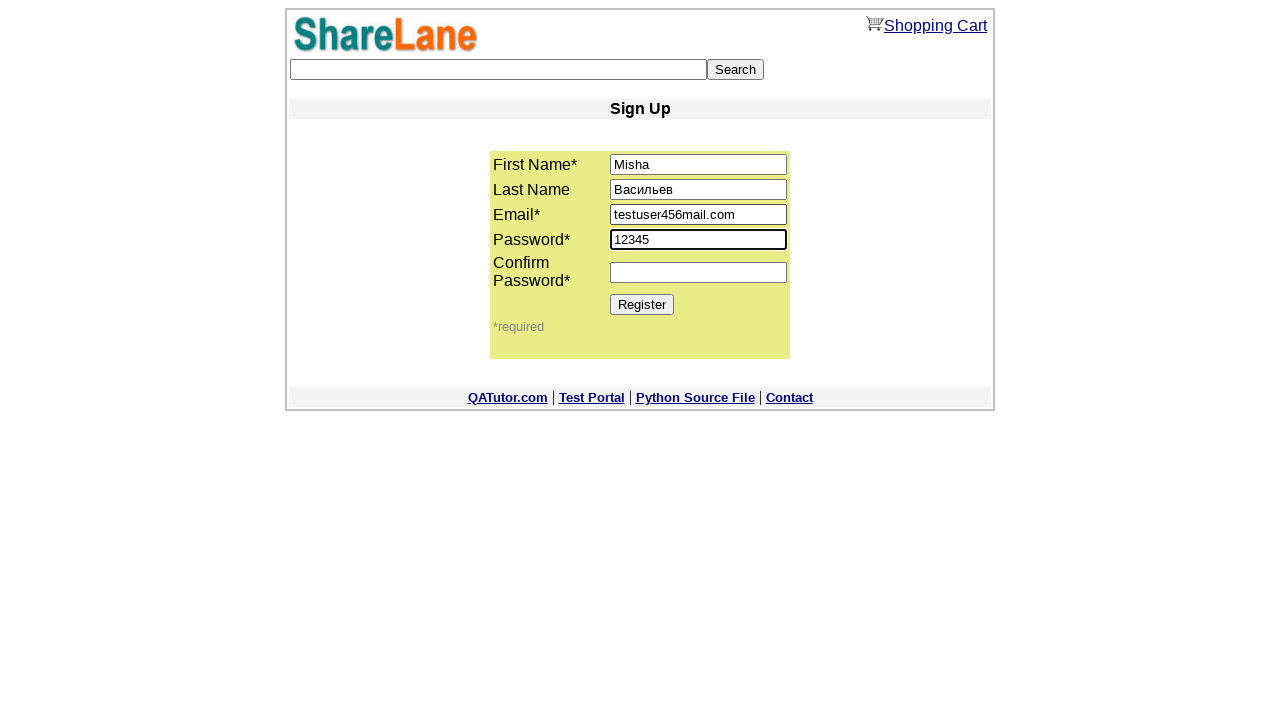

Filled password confirmation field with '12345' on input[name='password2']
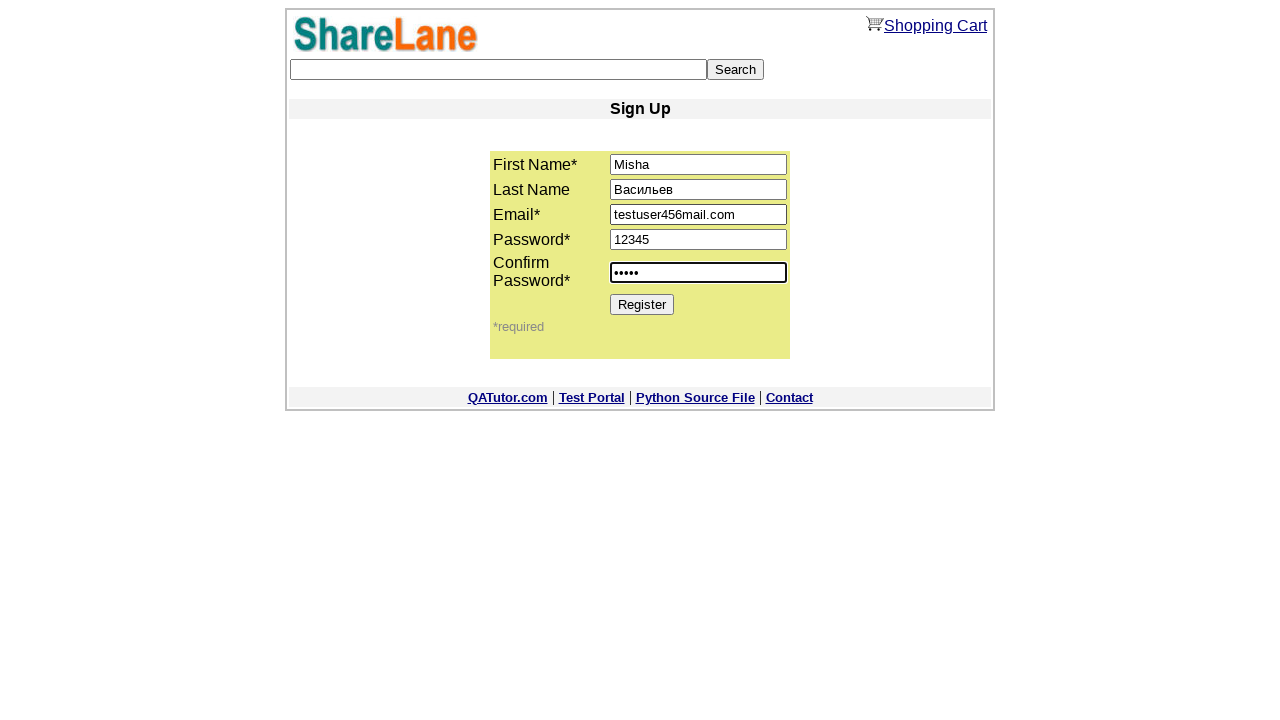

Clicked Register button to submit form with invalid email at (642, 304) on input[value='Register']
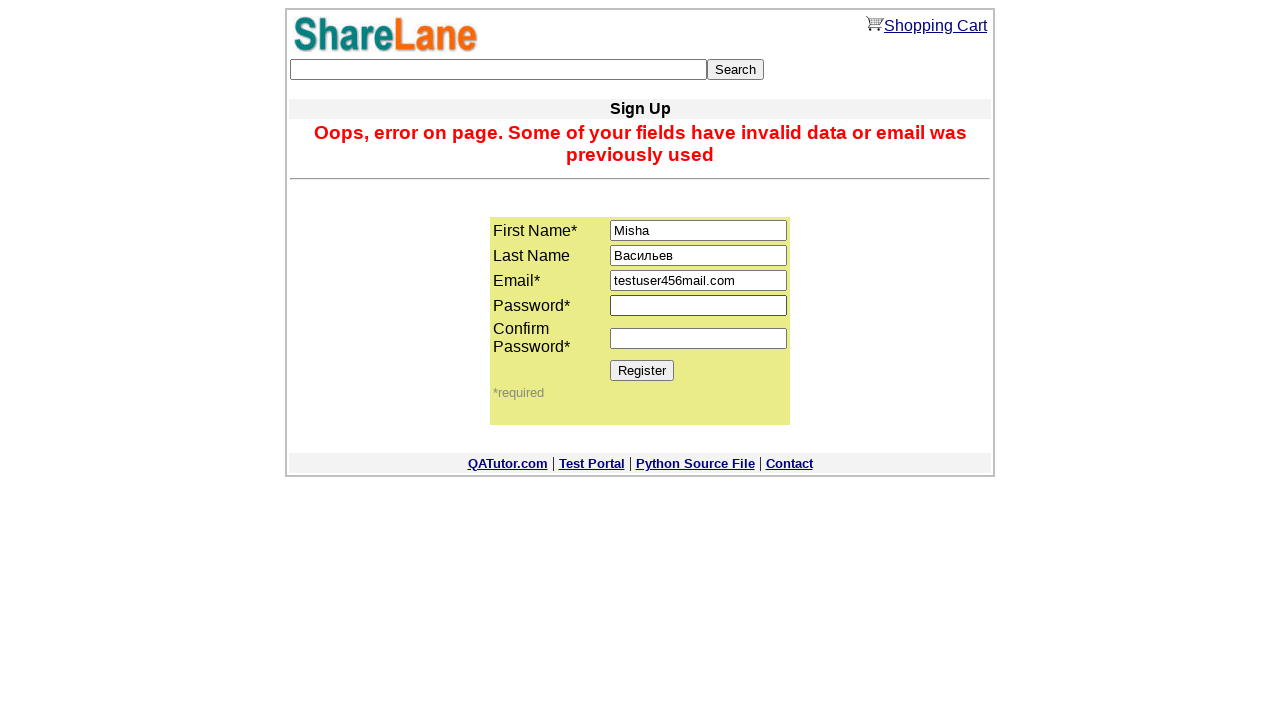

Error message appeared indicating invalid email format
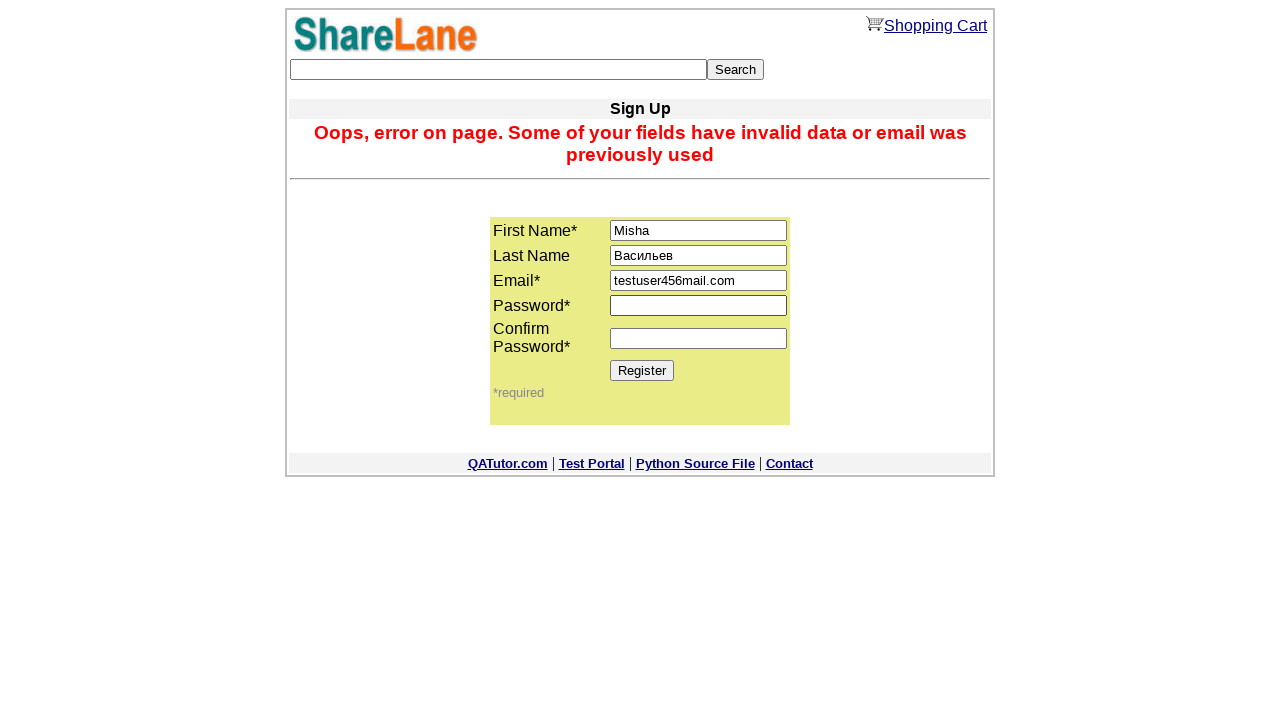

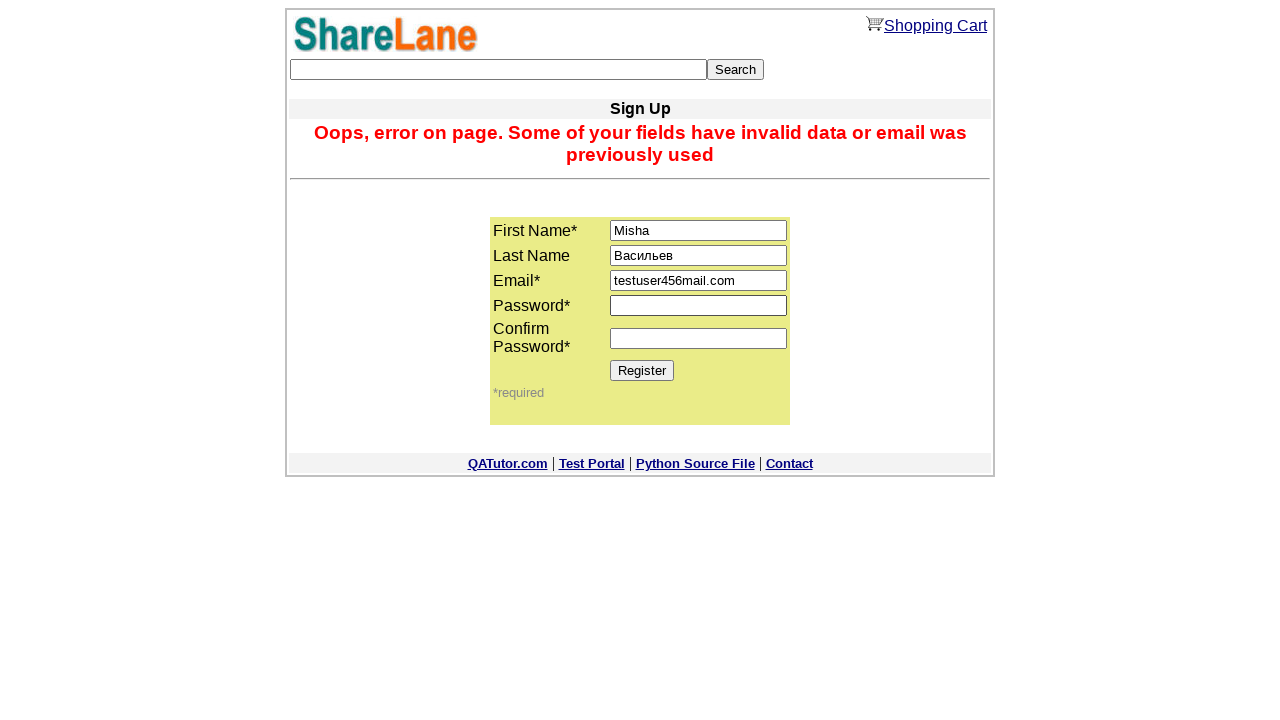